Verifies URL navigation by clicking on the Labo service link in the footer, then clicking the contact button, and checking URLs at each step.

Starting URL: https://vnext.vn

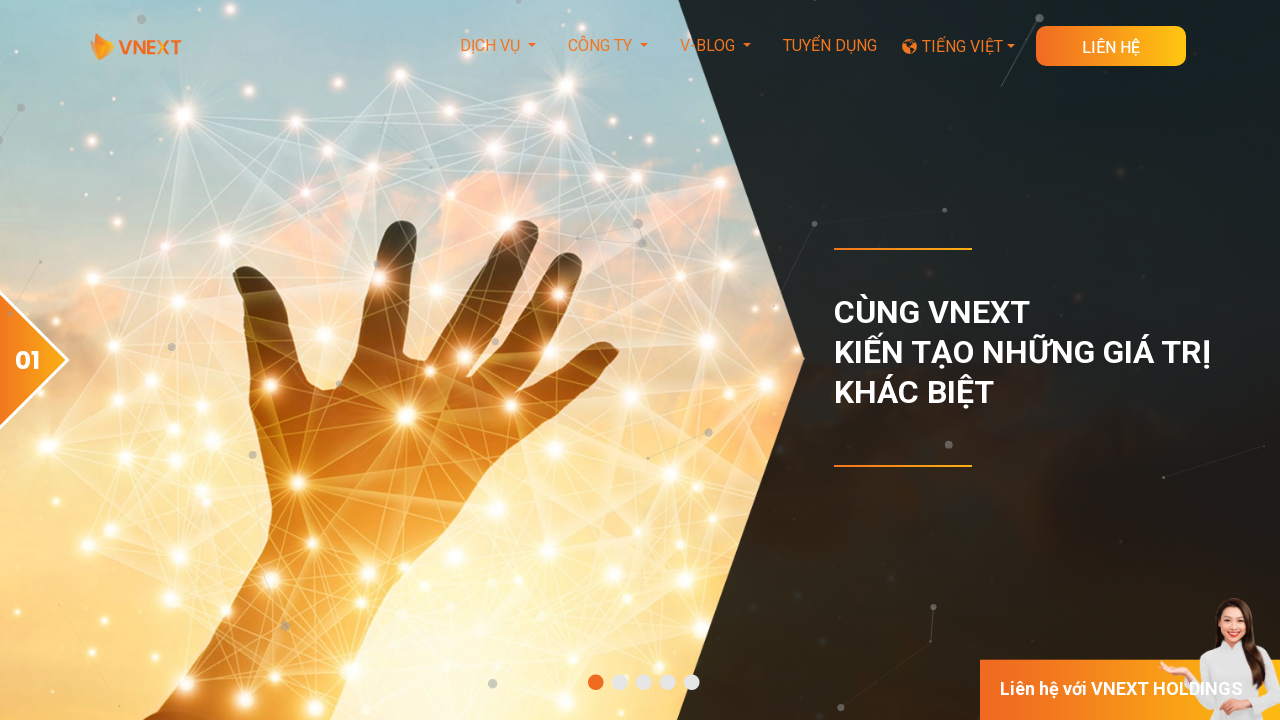

Clicked on Labo service link in footer at (384, 361) on xpath=//a[contains(text(),'Phát triển theo hình thức Labo')]
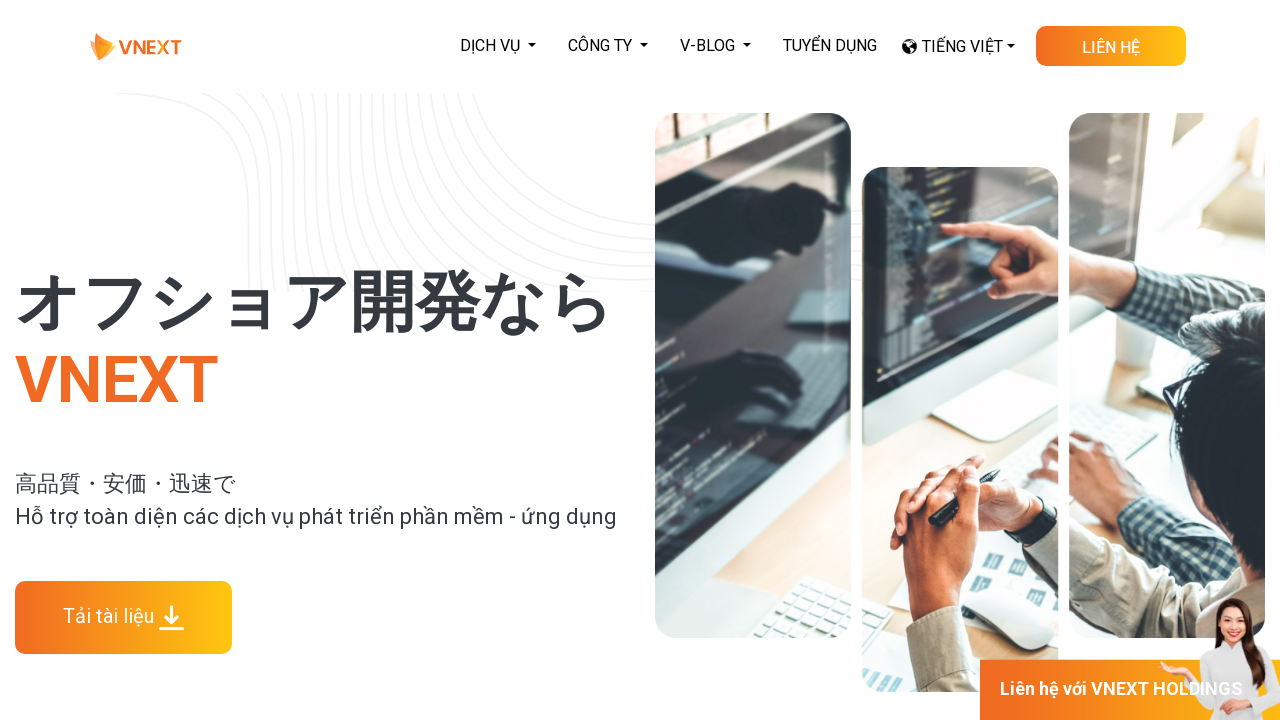

Navigated to Labo service page - URL verified as https://vnext.vn/vi-vn/service-labo.html
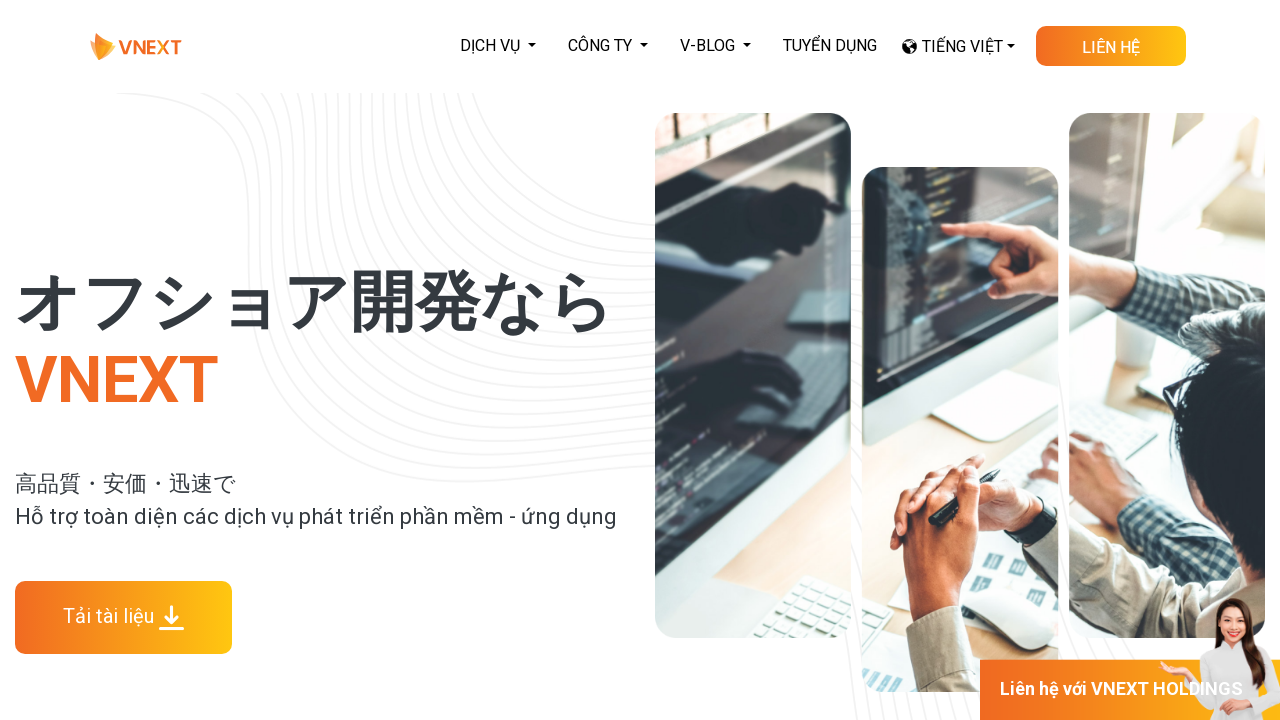

Clicked on contact button at (1111, 48) on xpath=//a[@class='skewed-button d-row download-doc-button']//p[contains(text(),'
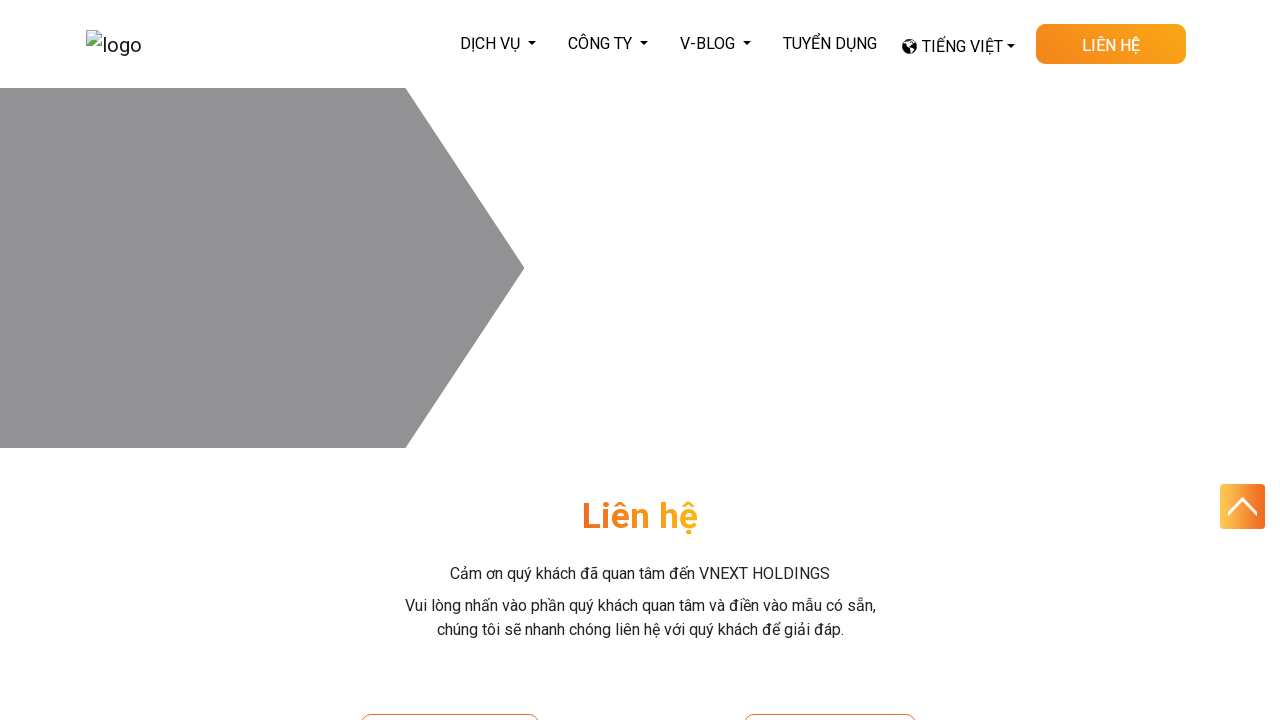

Navigated to contact page - URL verified as https://vnext.vn/vi-vn/intruction-contact.html
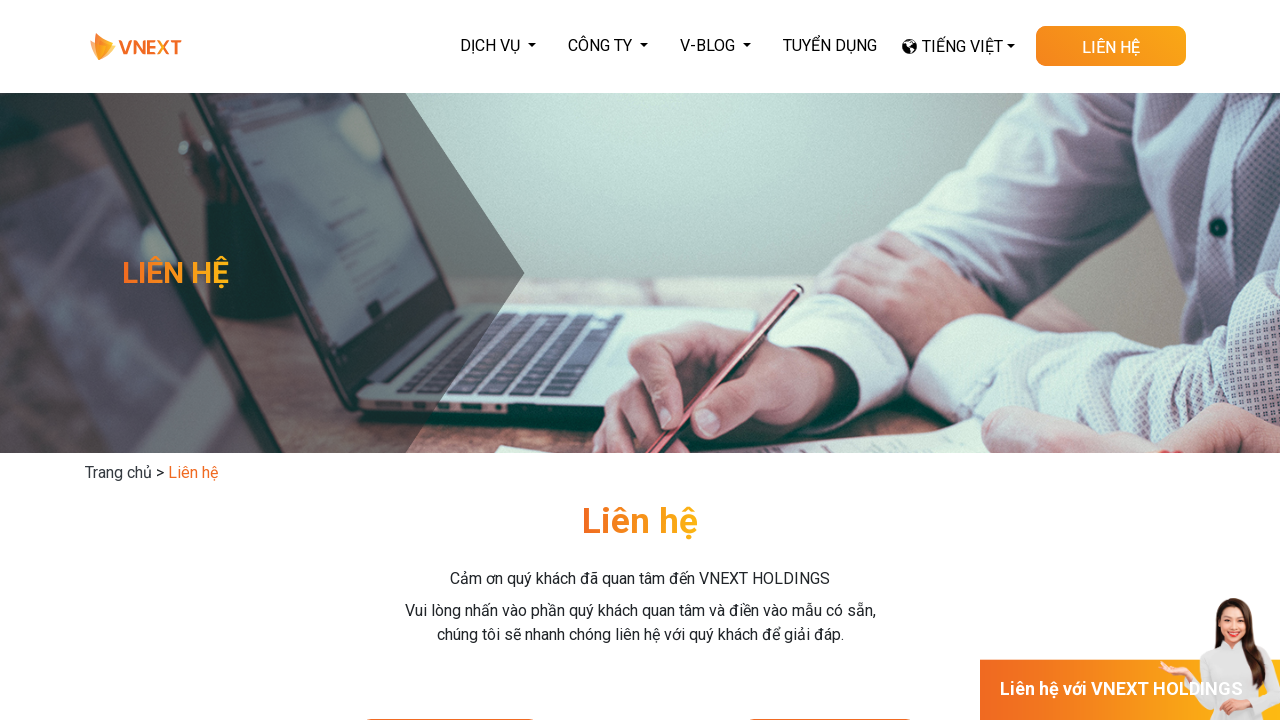

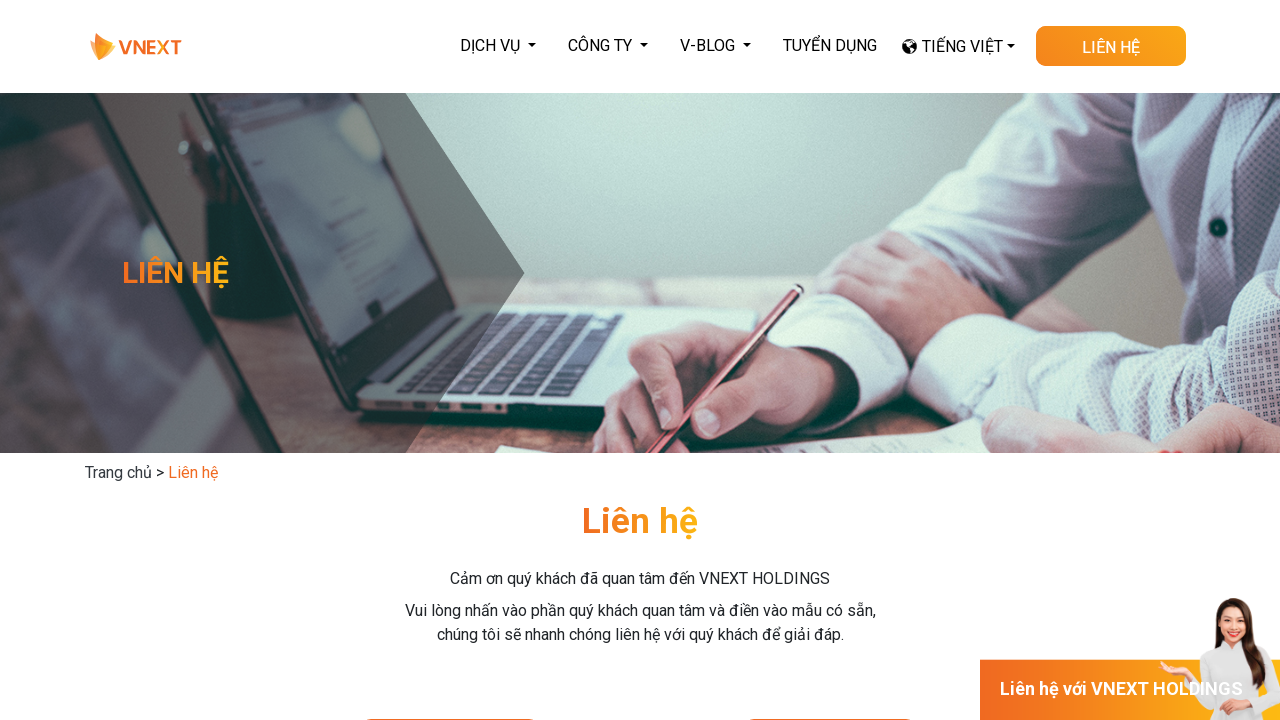